Tests an online CRC32 hash generator tool by entering text into the input field and verifying that the output field contains the generated hash value

Starting URL: https://emn178.github.io/online-tools/crc32.html

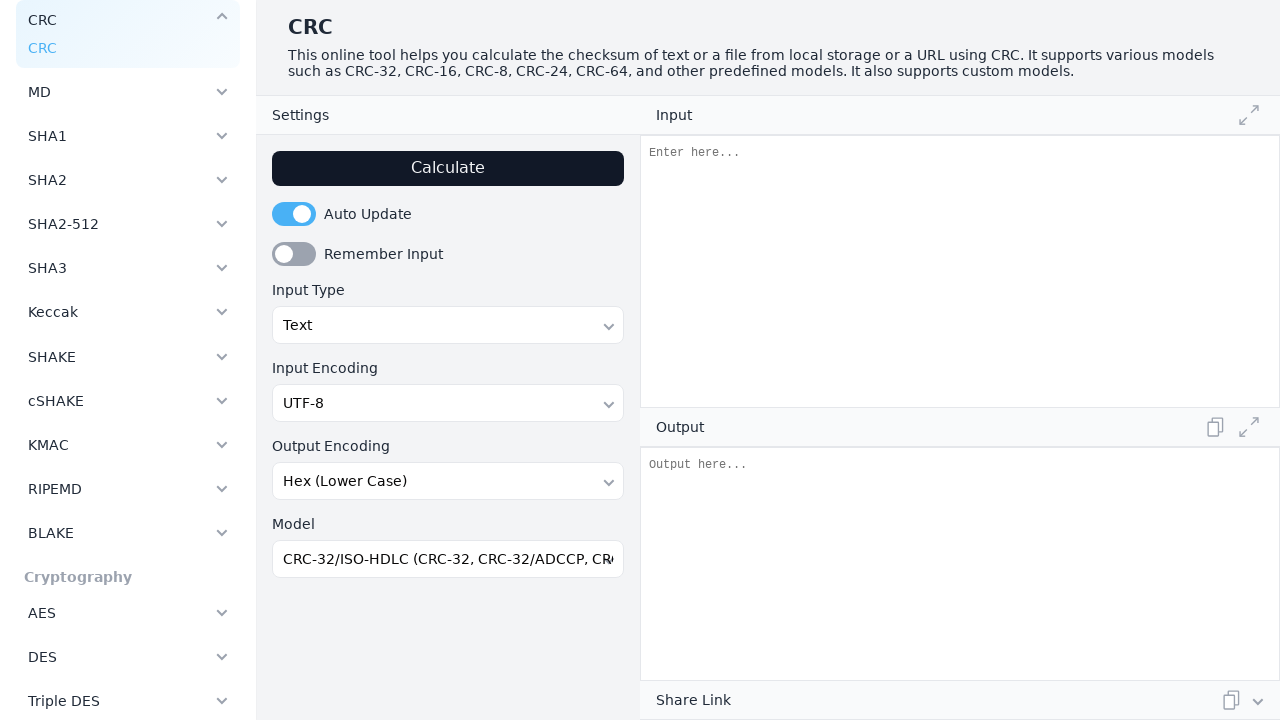

Waited for input field to load
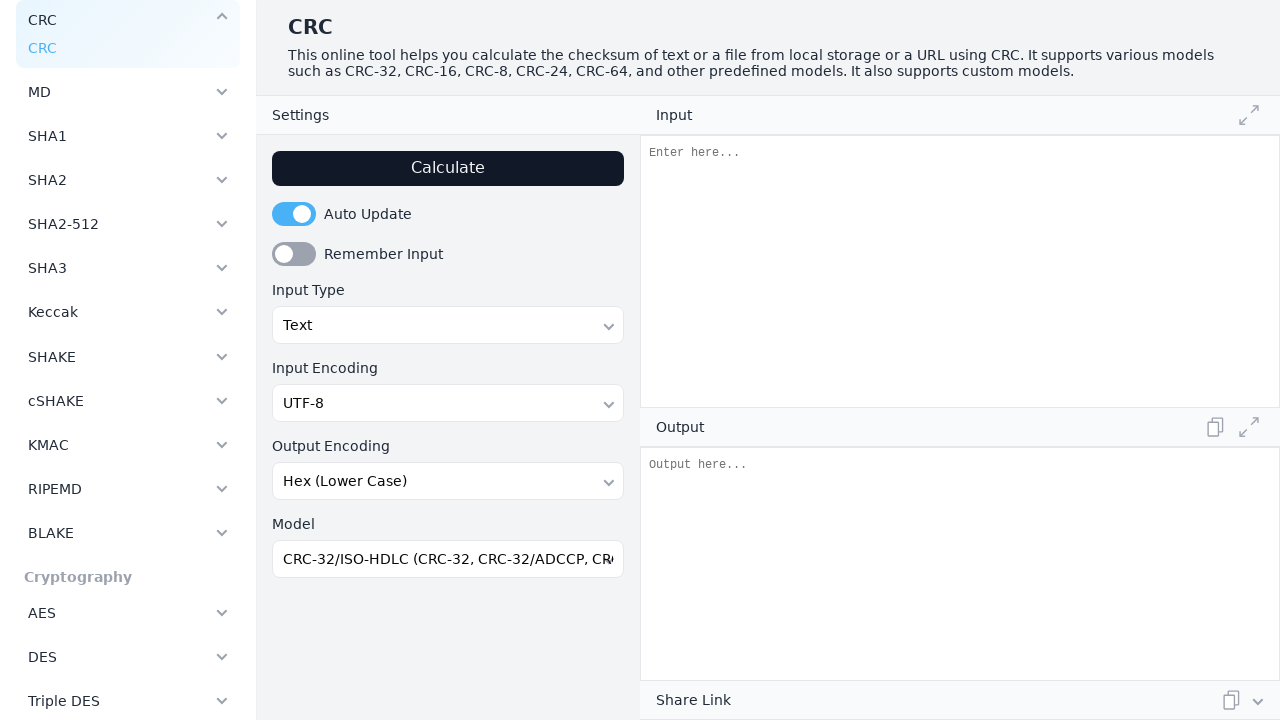

Entered 'John Smith' into the input field on #input
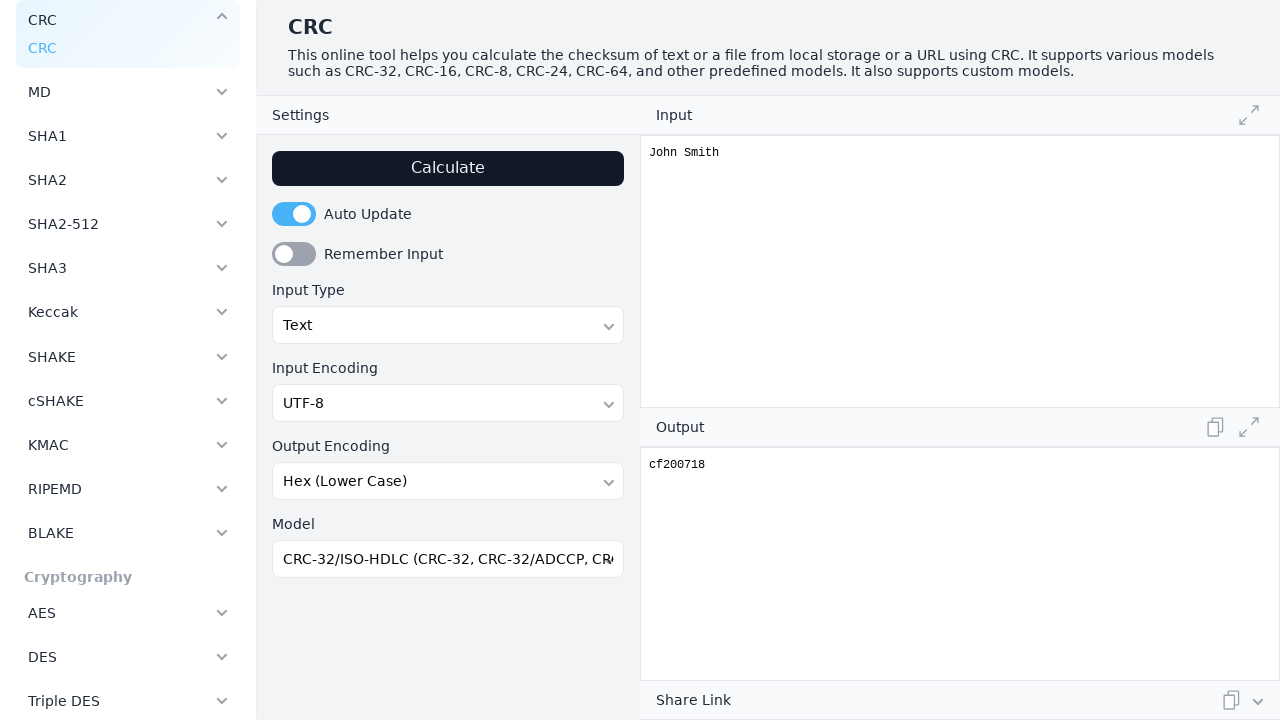

Waited 1 second for CRC32 hash calculation
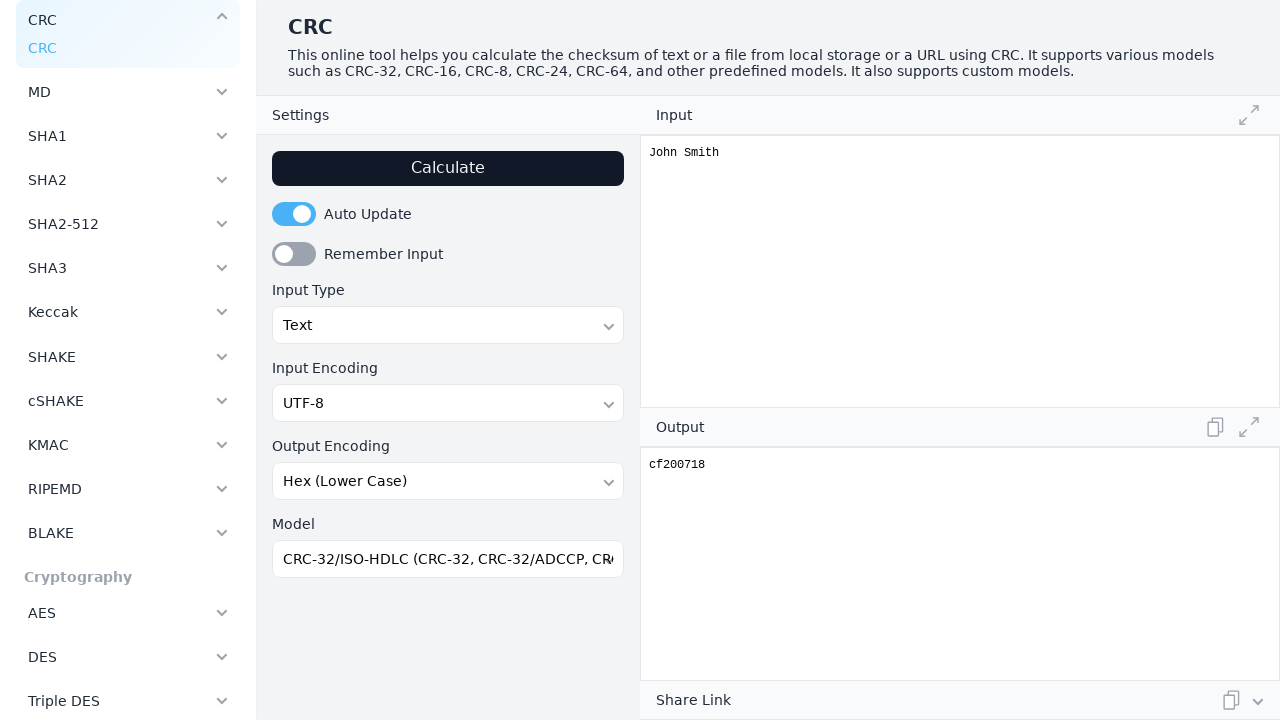

Output field loaded
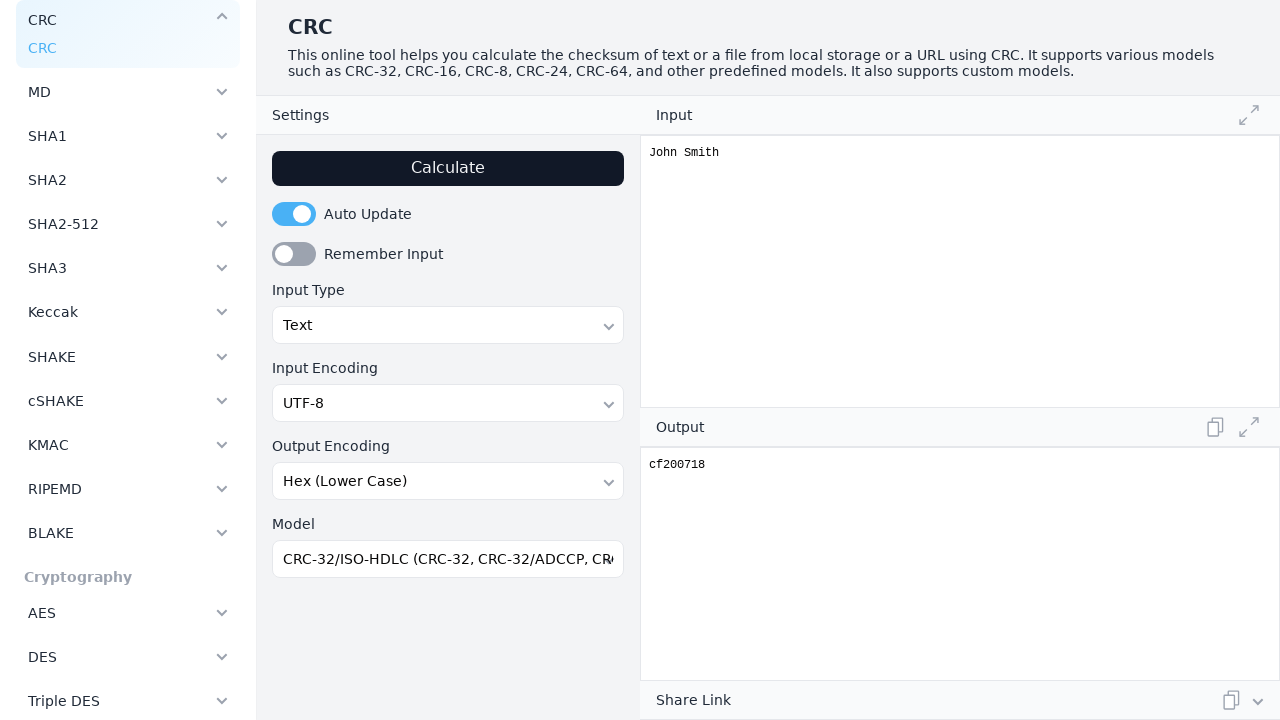

Located the output element
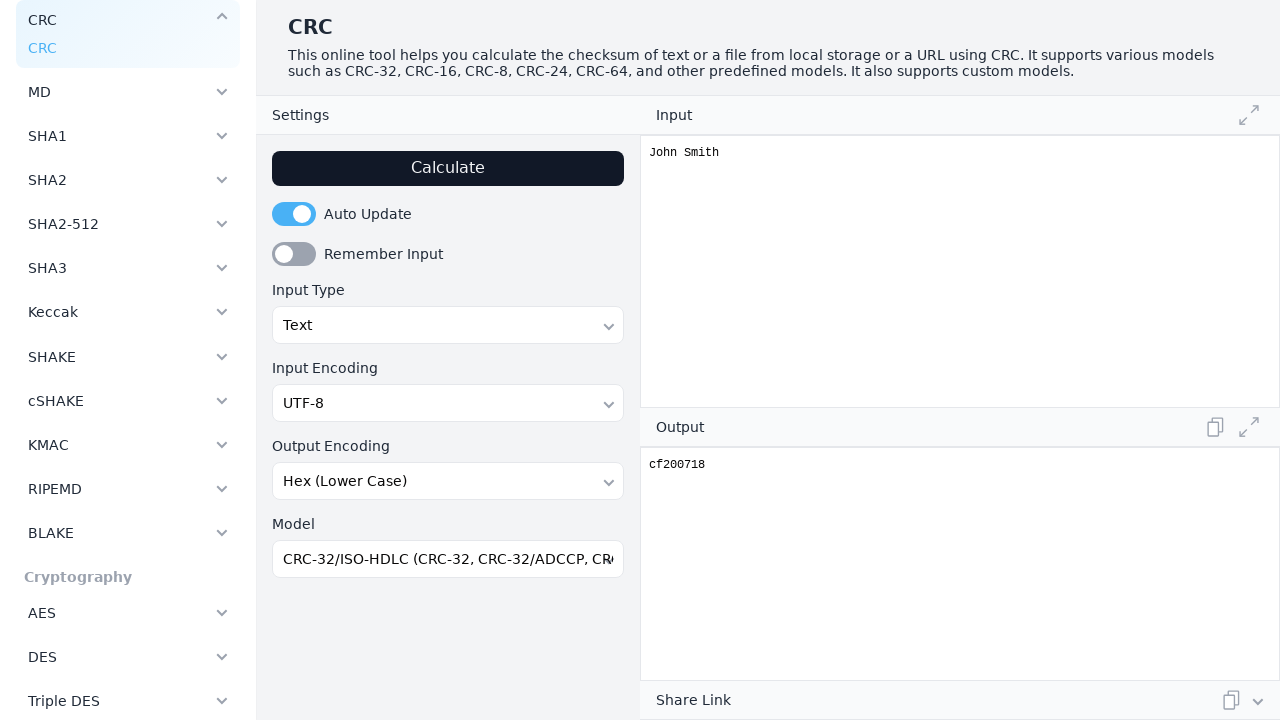

Output element is visible and contains the generated CRC32 hash
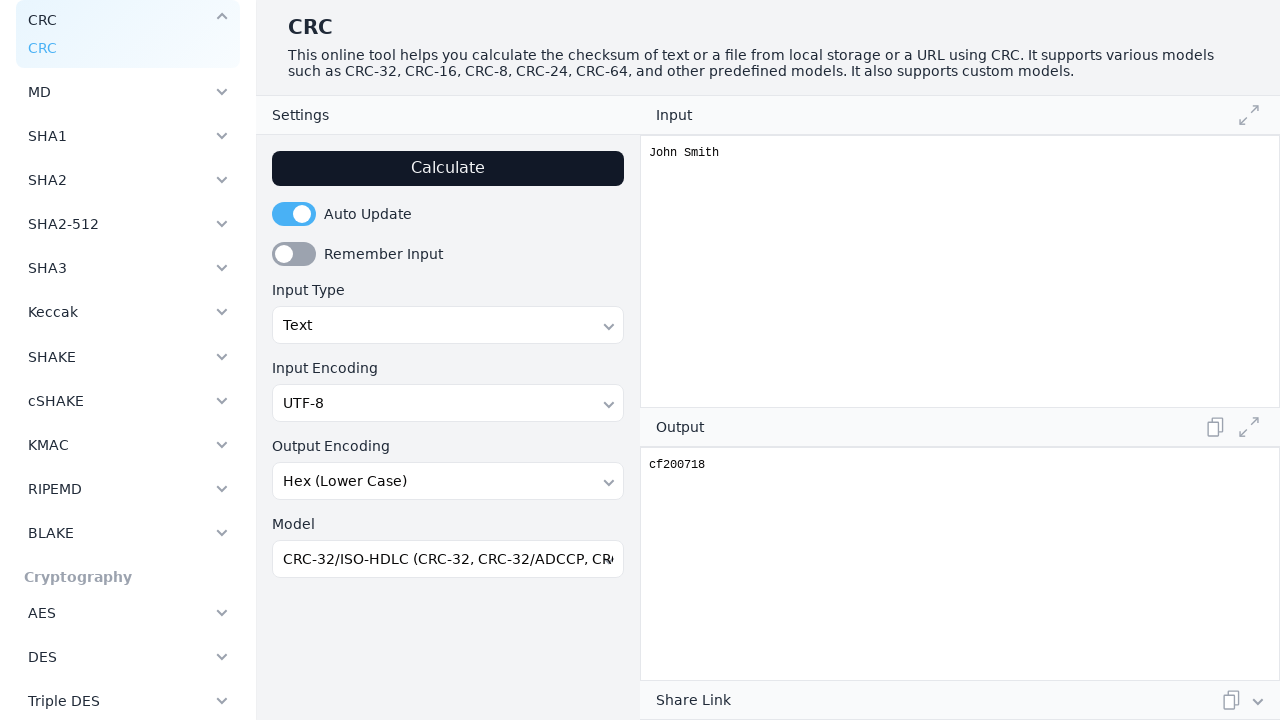

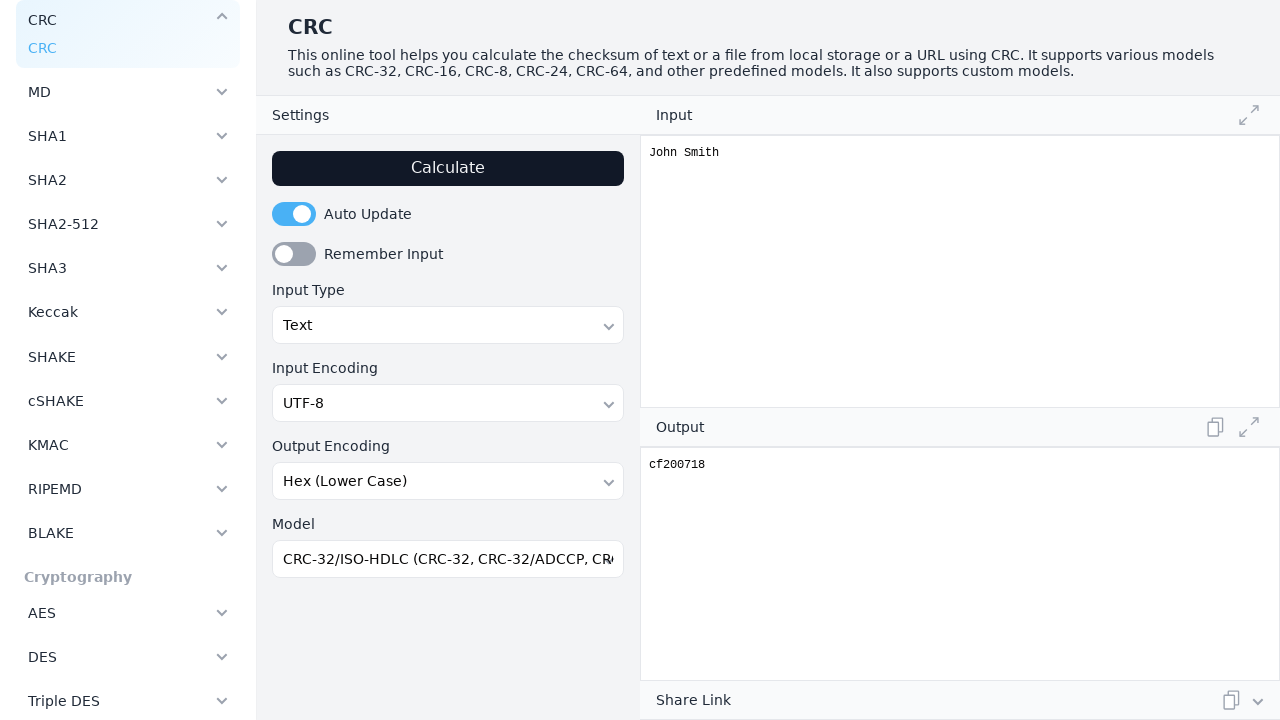